Navigates to OrangeHRM demo site and verifies the page loads by checking the title

Starting URL: https://opensource-demo.orangehrmlive.com/

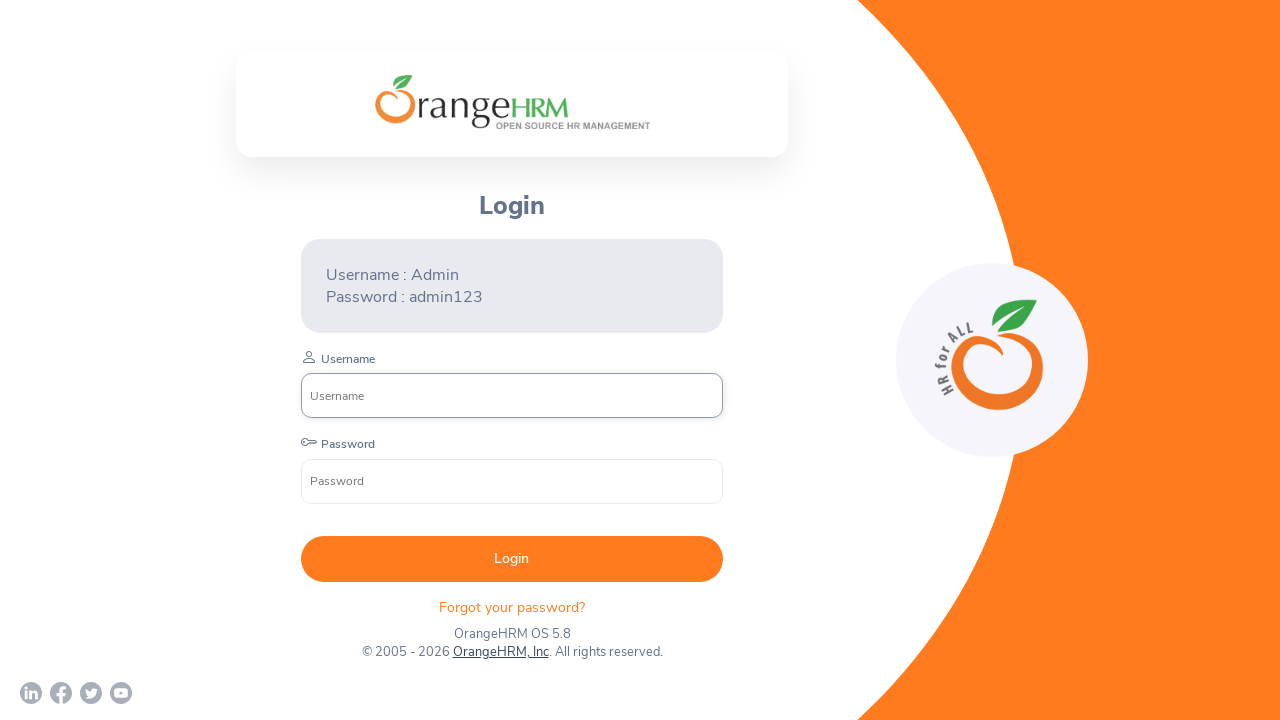

Retrieved page title
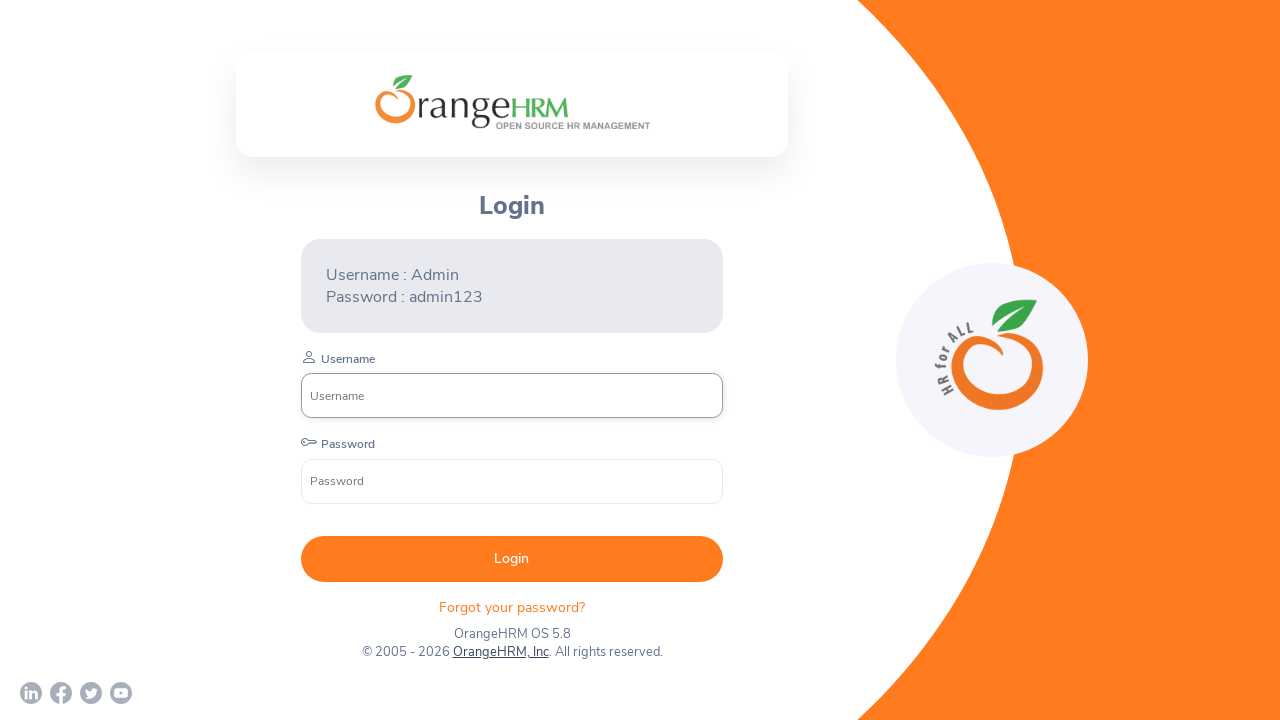

Printed page title to console
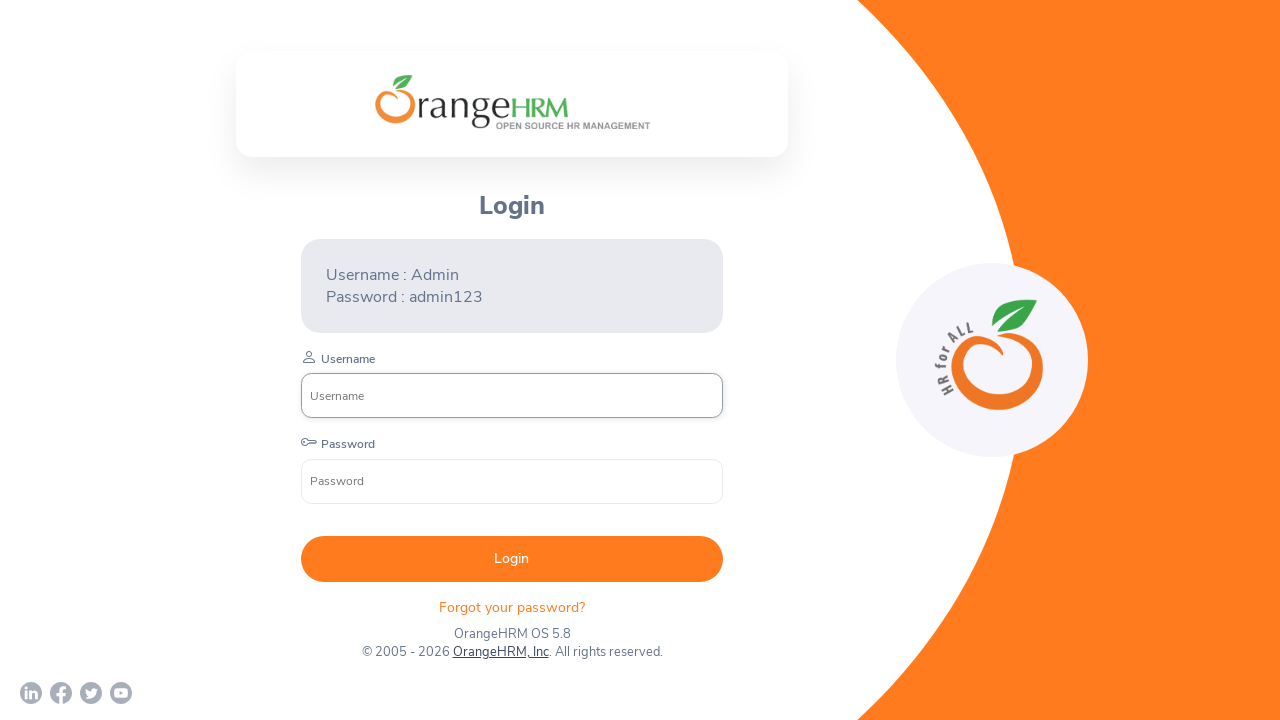

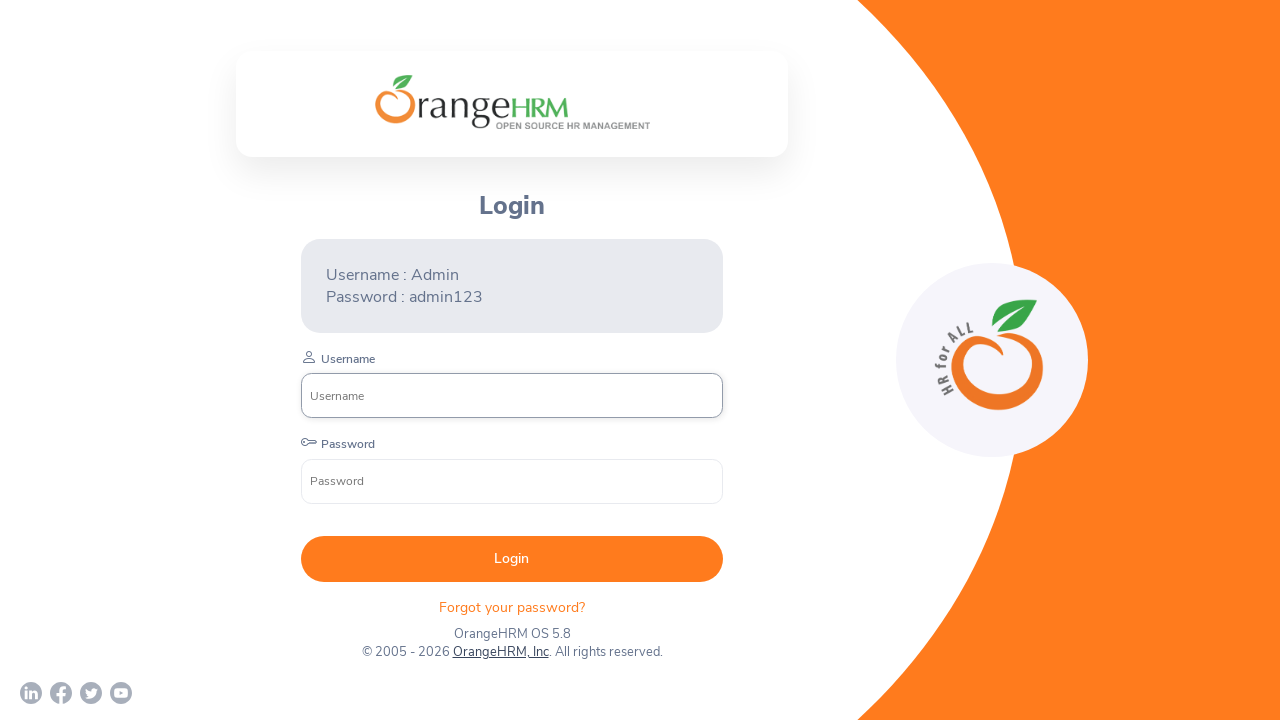